Tests that the header field validation rejects input less than 9 characters by entering 8 characters and verifying the error message appears

Starting URL: https://devmountain-qa.github.io/enter-wanted/1.4_Assignment/index.html

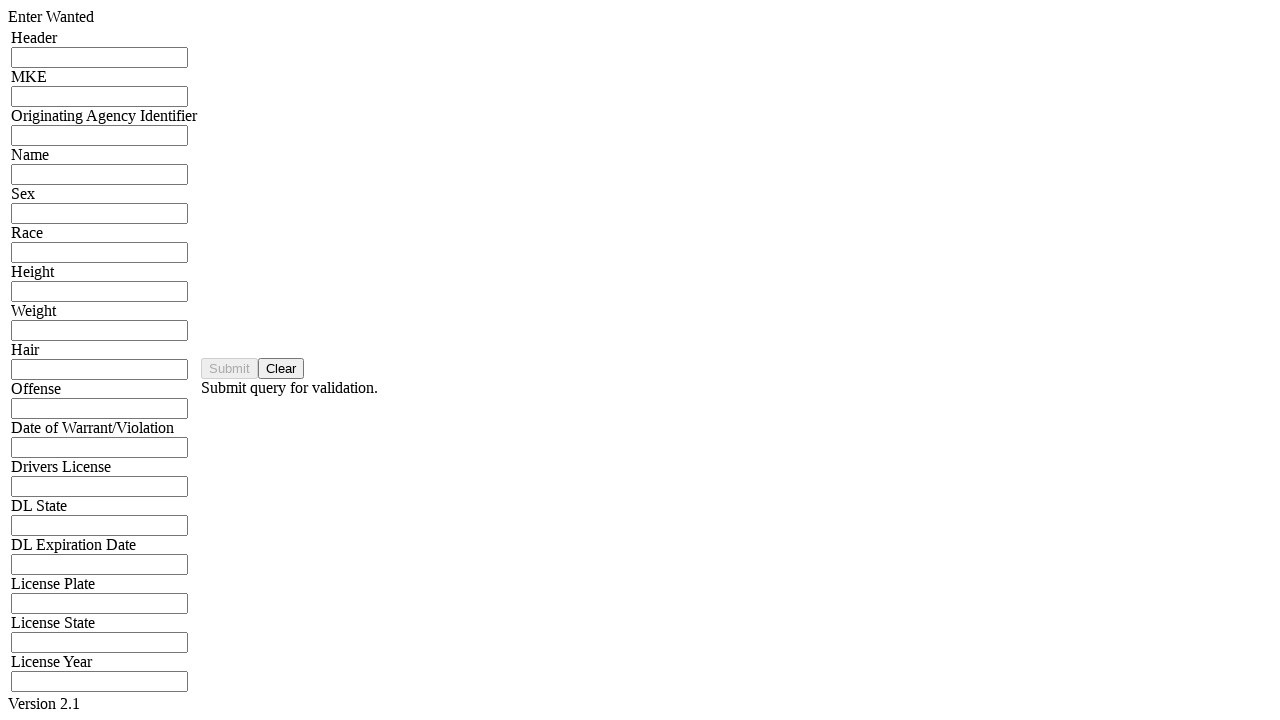

Navigated to the Enter Wanted assignment page
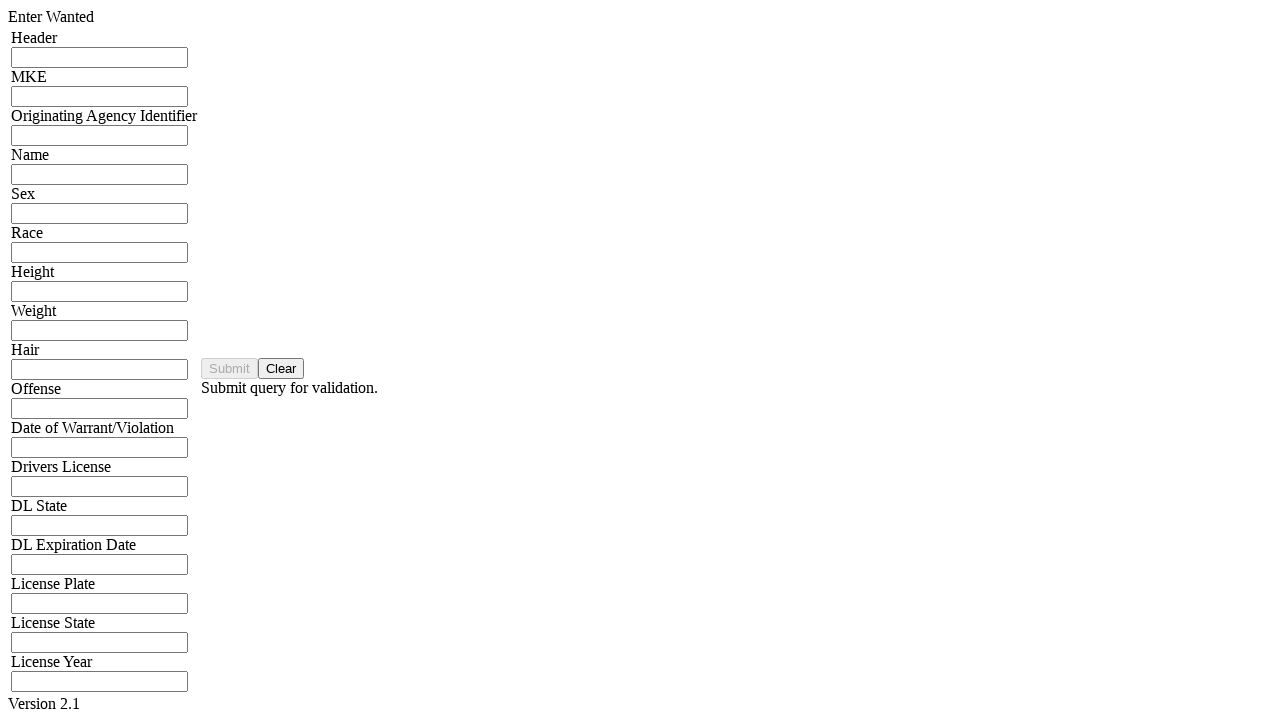

Filled header field with 8 characters ('qwertyui') on input[name='hdrInput']
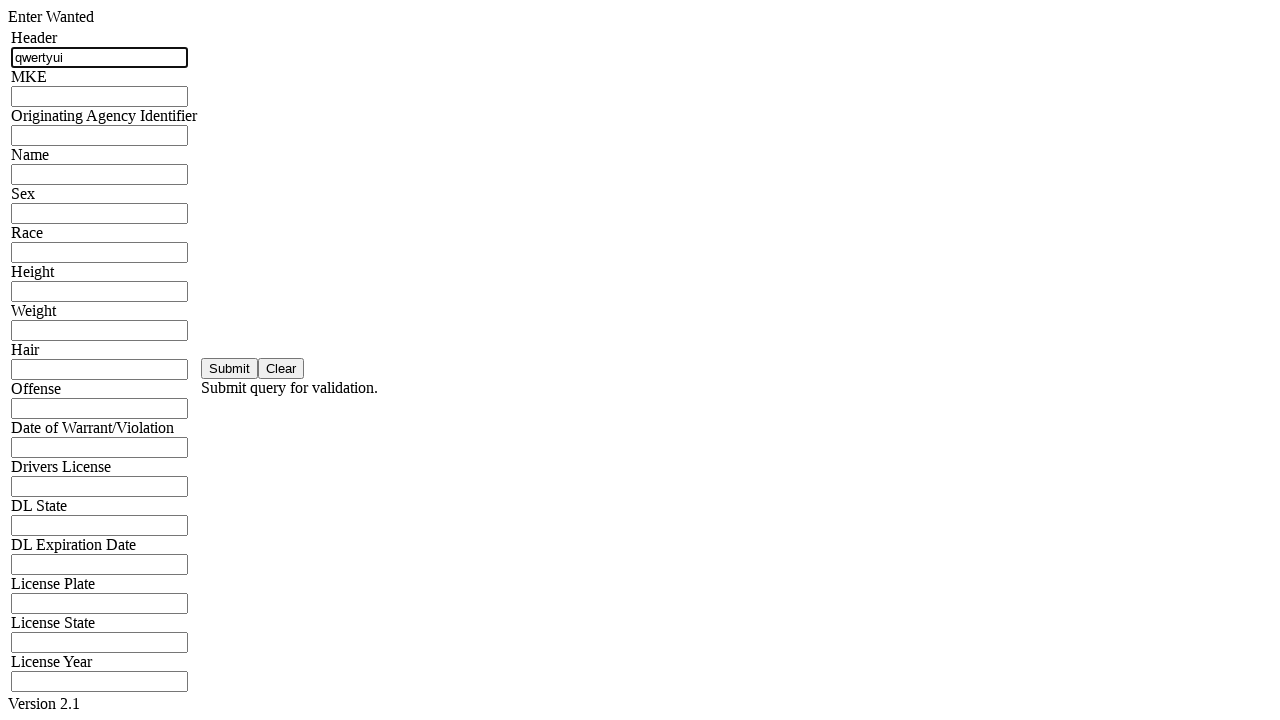

Clicked the save button to submit the form at (230, 368) on #saveBtn
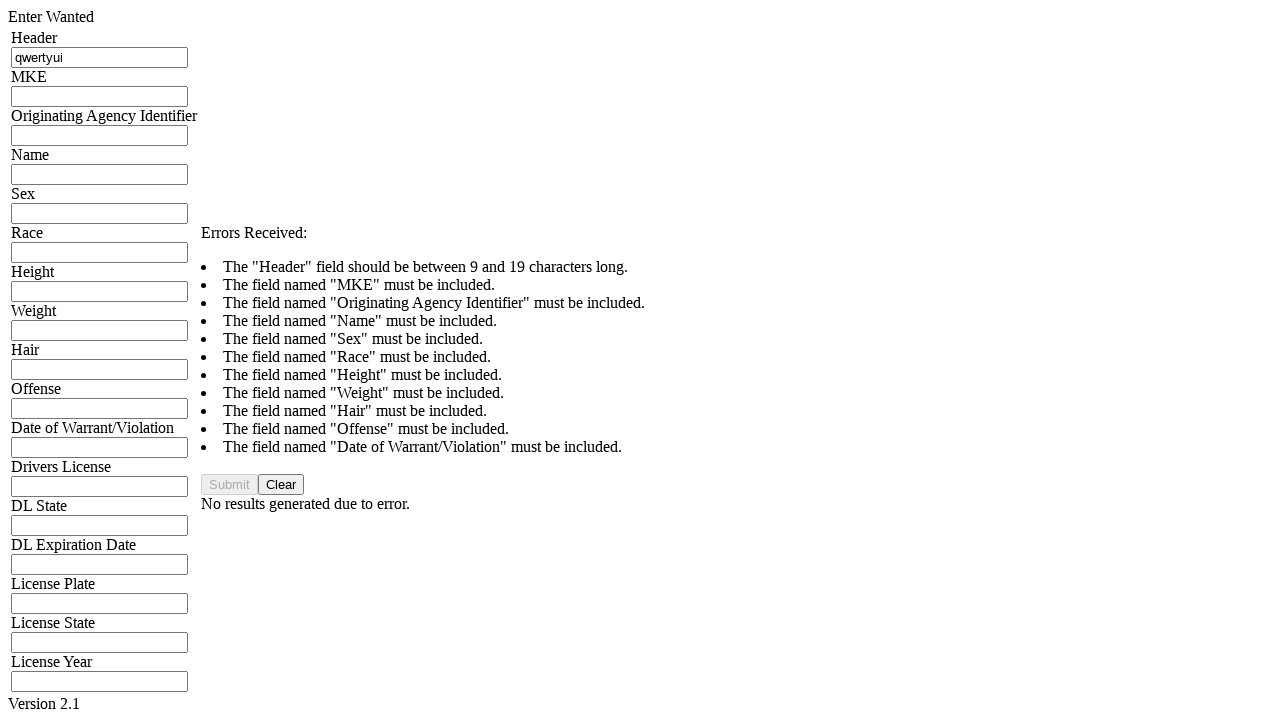

Validation error message appeared for header field length
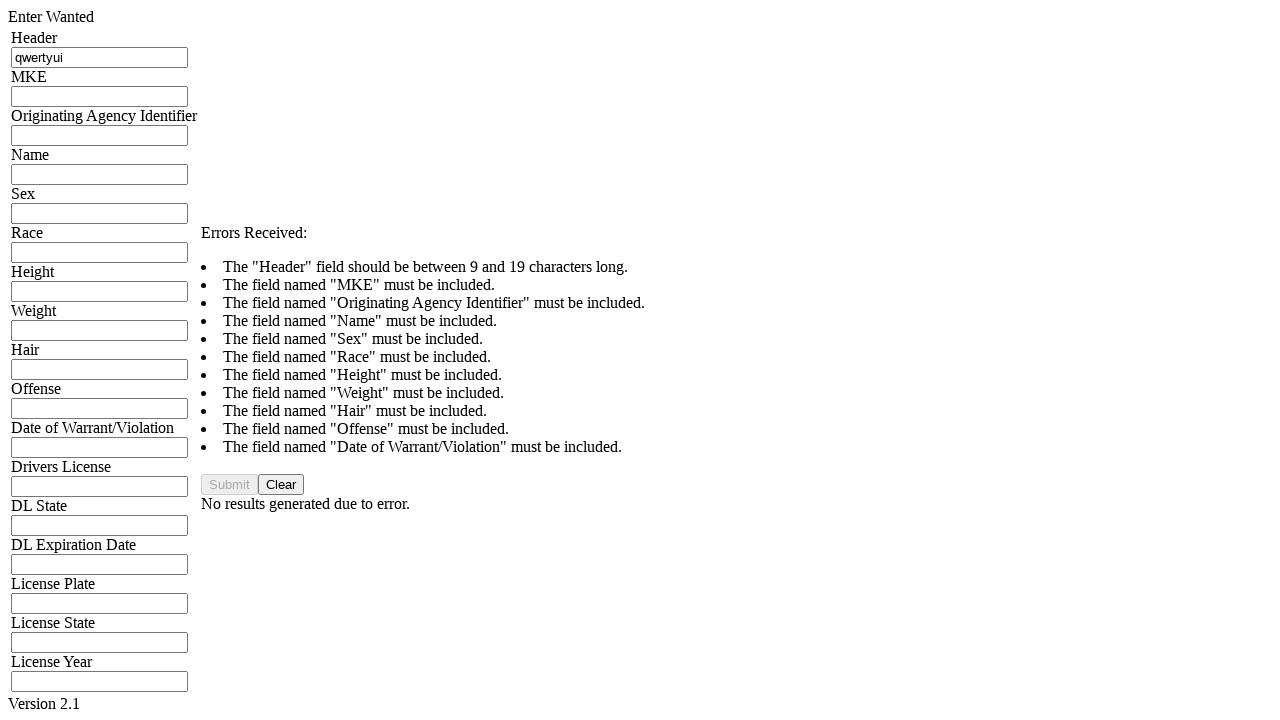

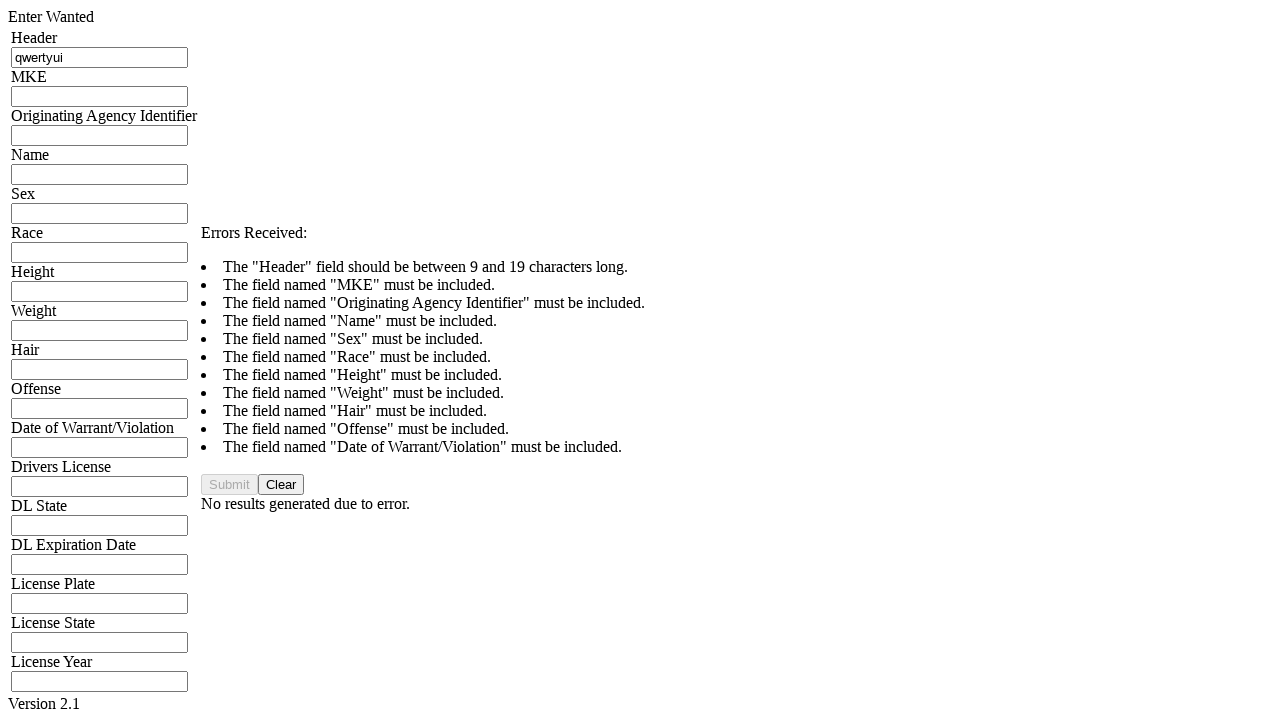